Tests the datepicker component by clicking on the datepicker input field and selecting today's date from the calendar dropdown

Starting URL: https://formy-project.herokuapp.com/datepicker

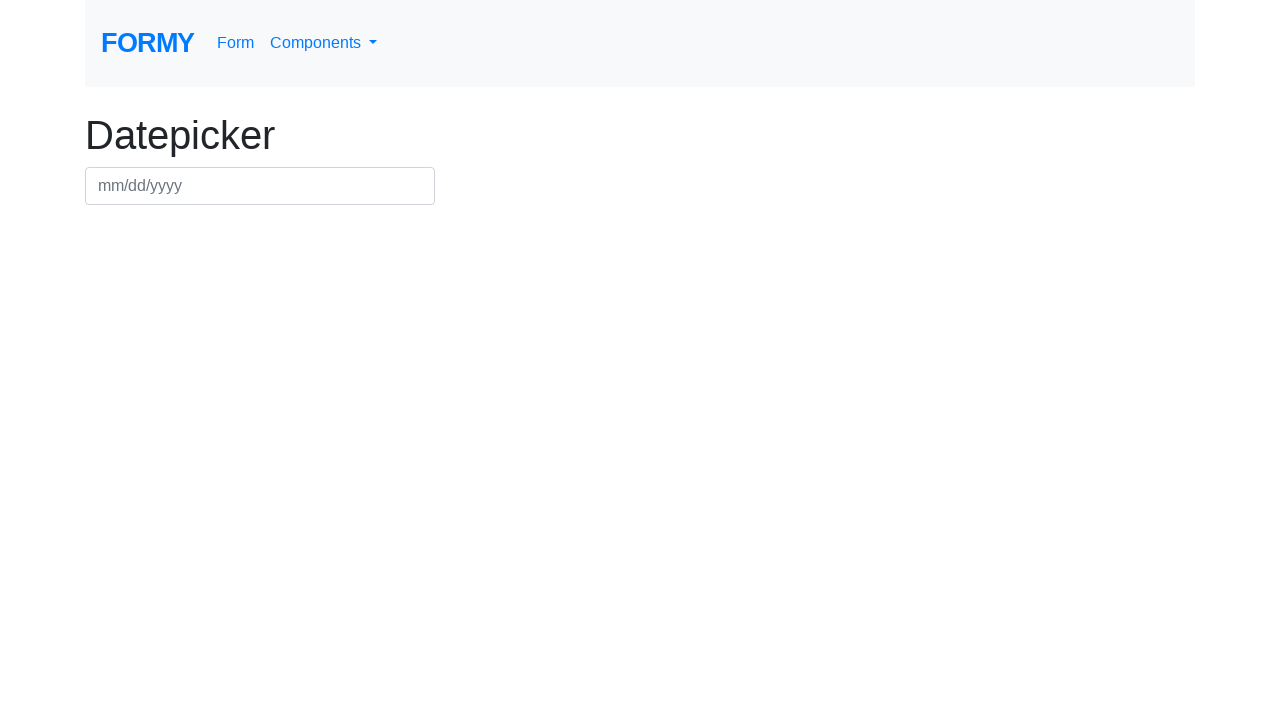

Clicked on datepicker input field to open calendar dropdown at (260, 186) on #datepicker
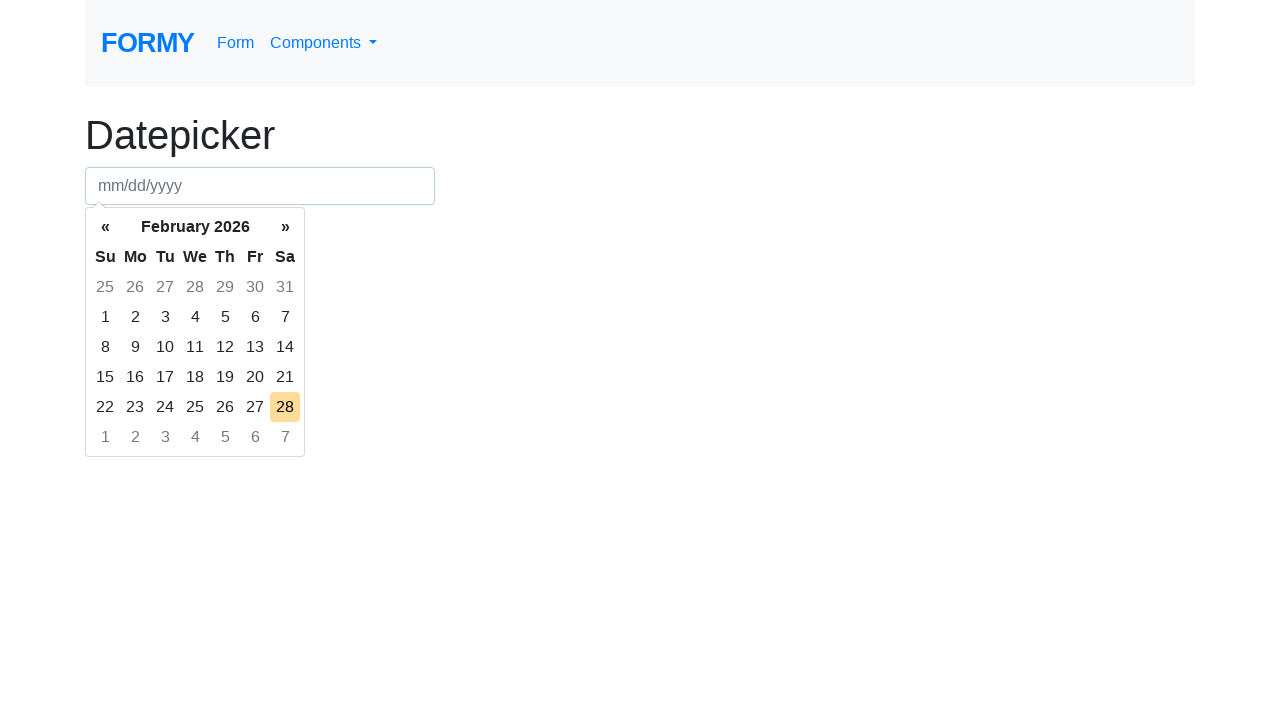

Clicked on today's date in the calendar at (285, 407) on .today
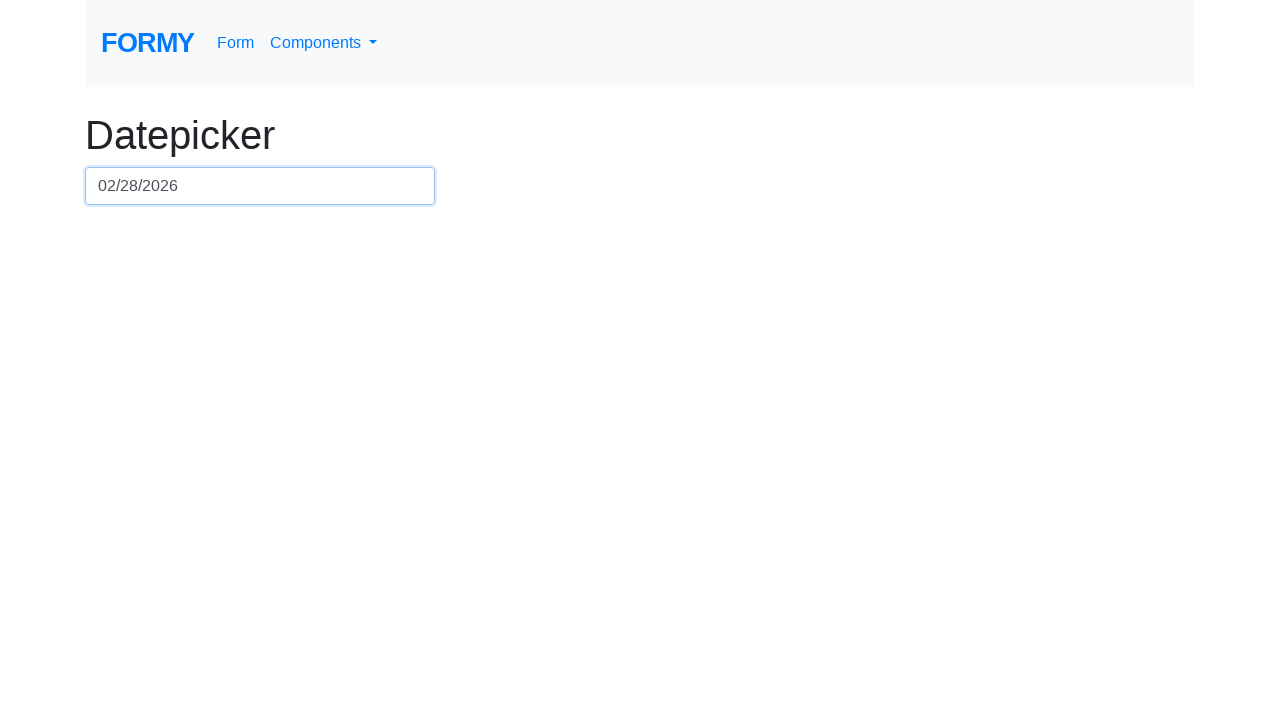

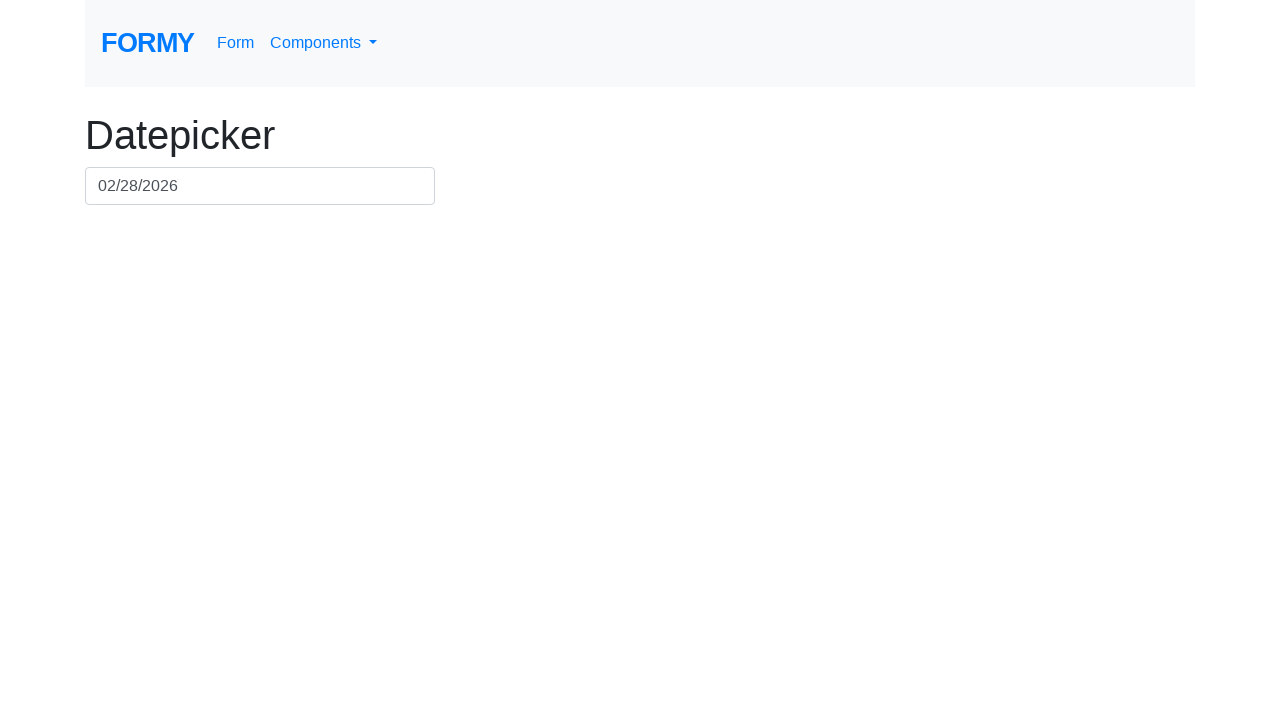